Tests right-click context menu functionality by performing a right-click on a designated area, accepting the alert, then clicking a link that opens in a new tab and verifying the page content.

Starting URL: https://the-internet.herokuapp.com/context_menu

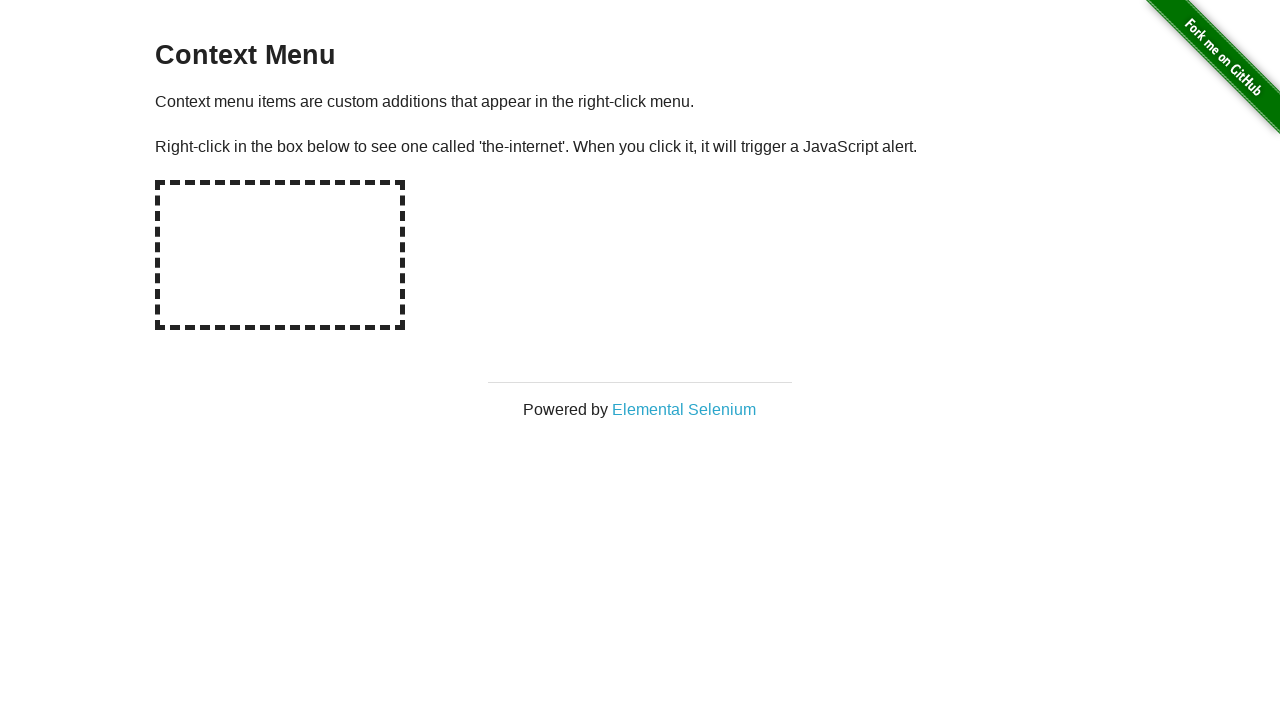

Right-clicked on the hot-spot area to open context menu at (280, 255) on div#hot-spot
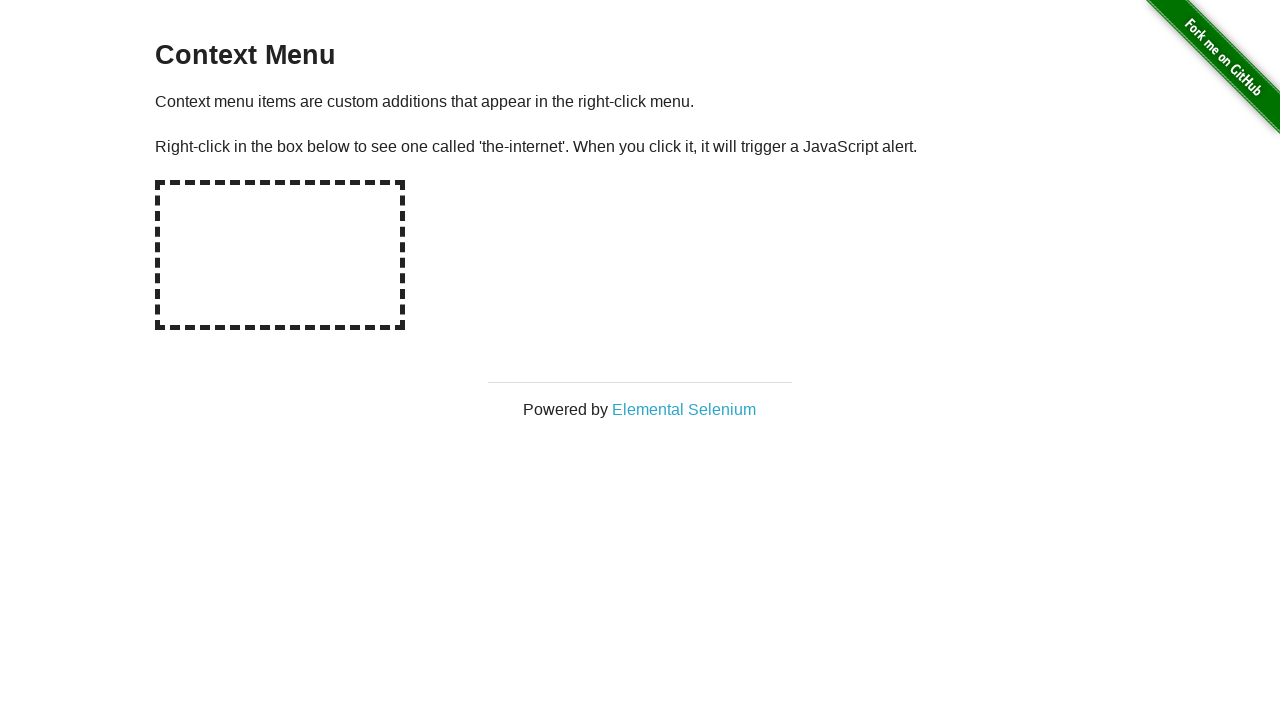

Set up dialog handler to accept alerts
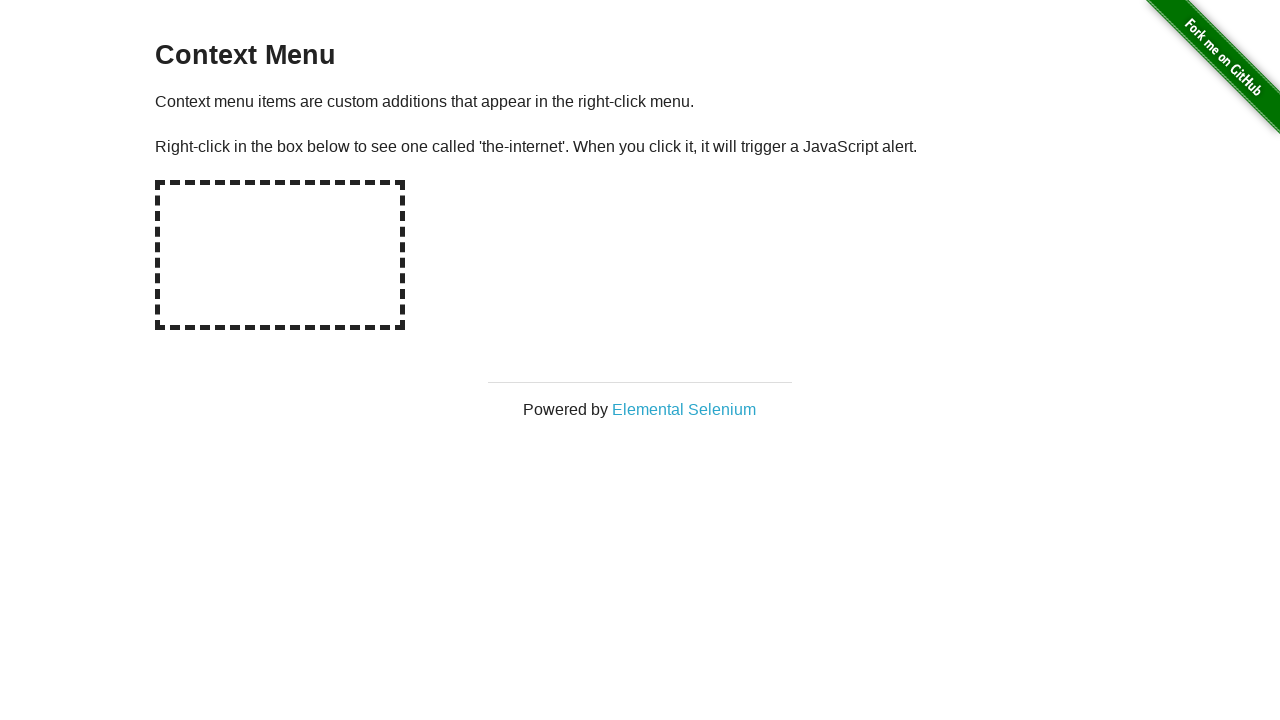

Clicked on Elemental Selenium link which opens in a new tab at (684, 409) on a:has-text('Elemental Selenium')
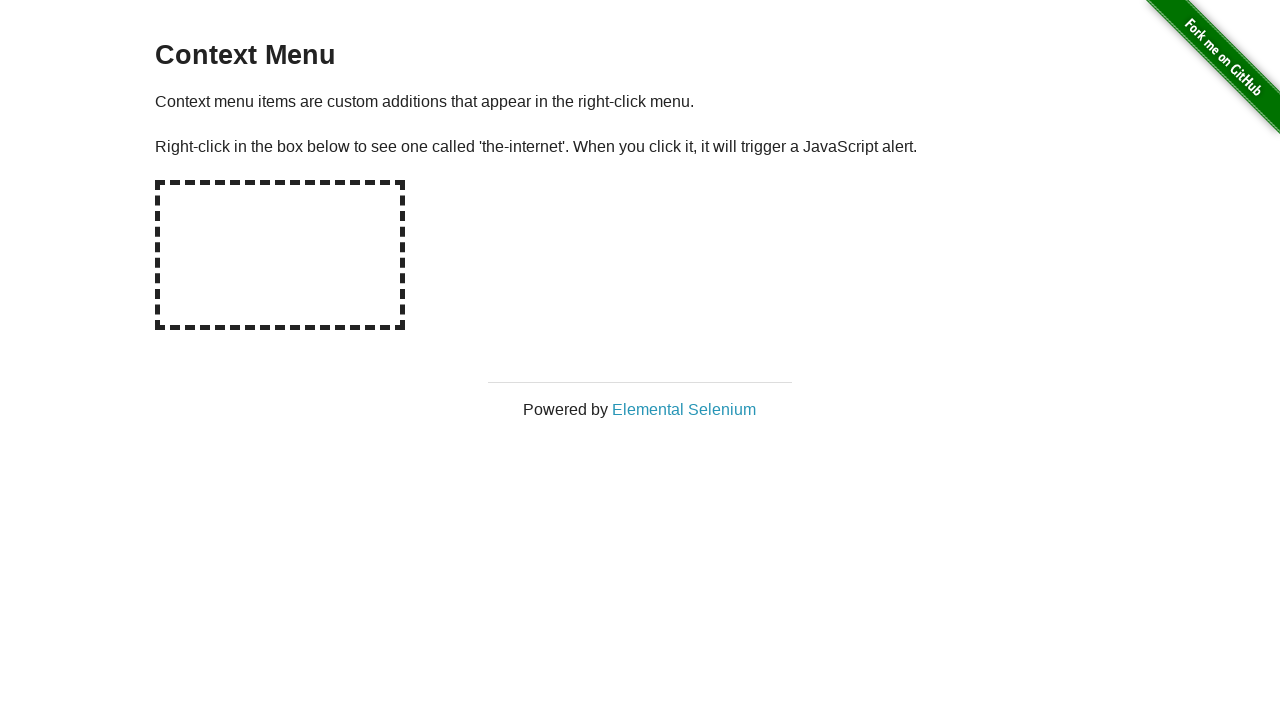

New tab loaded and ready
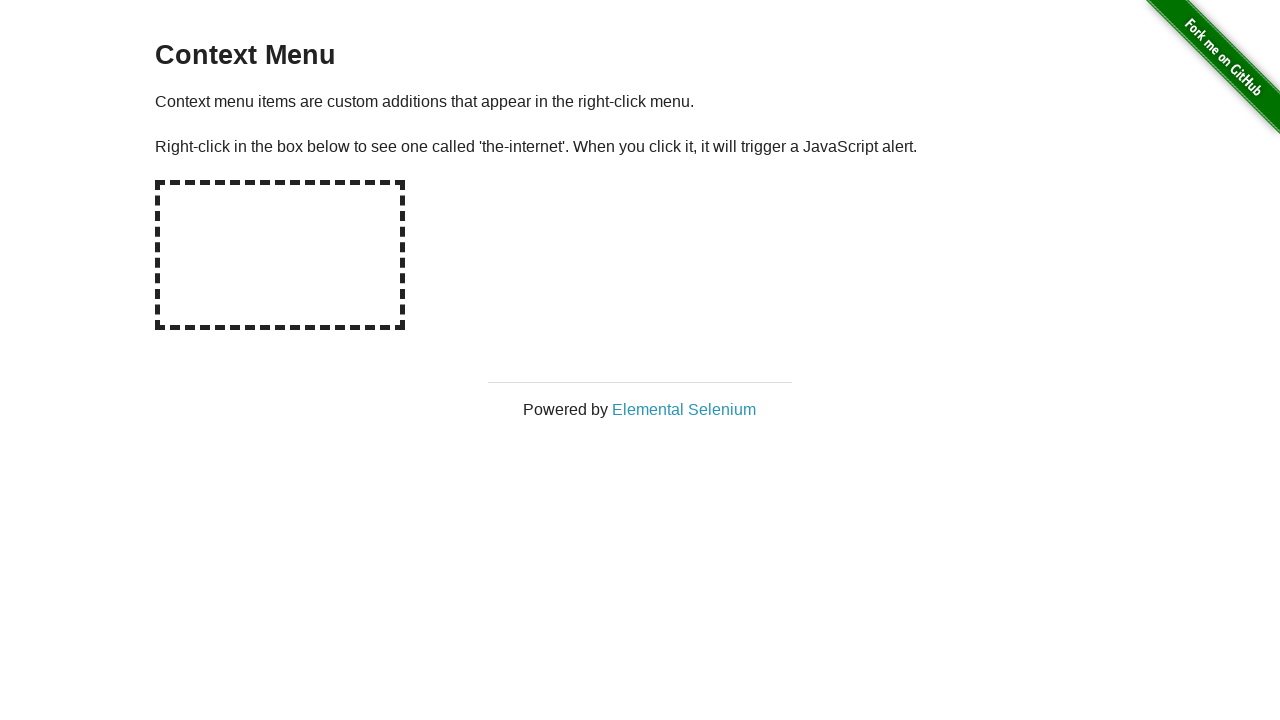

Verified h1 heading 'Elemental Selenium' is visible on new page
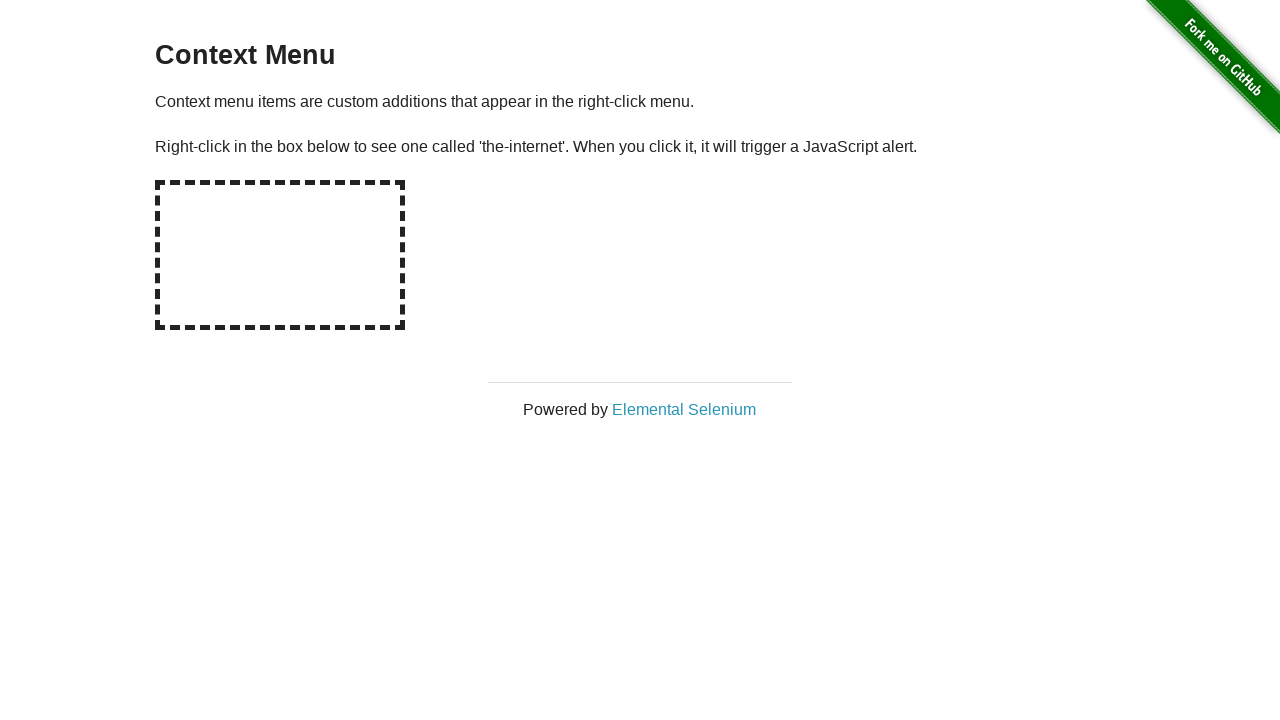

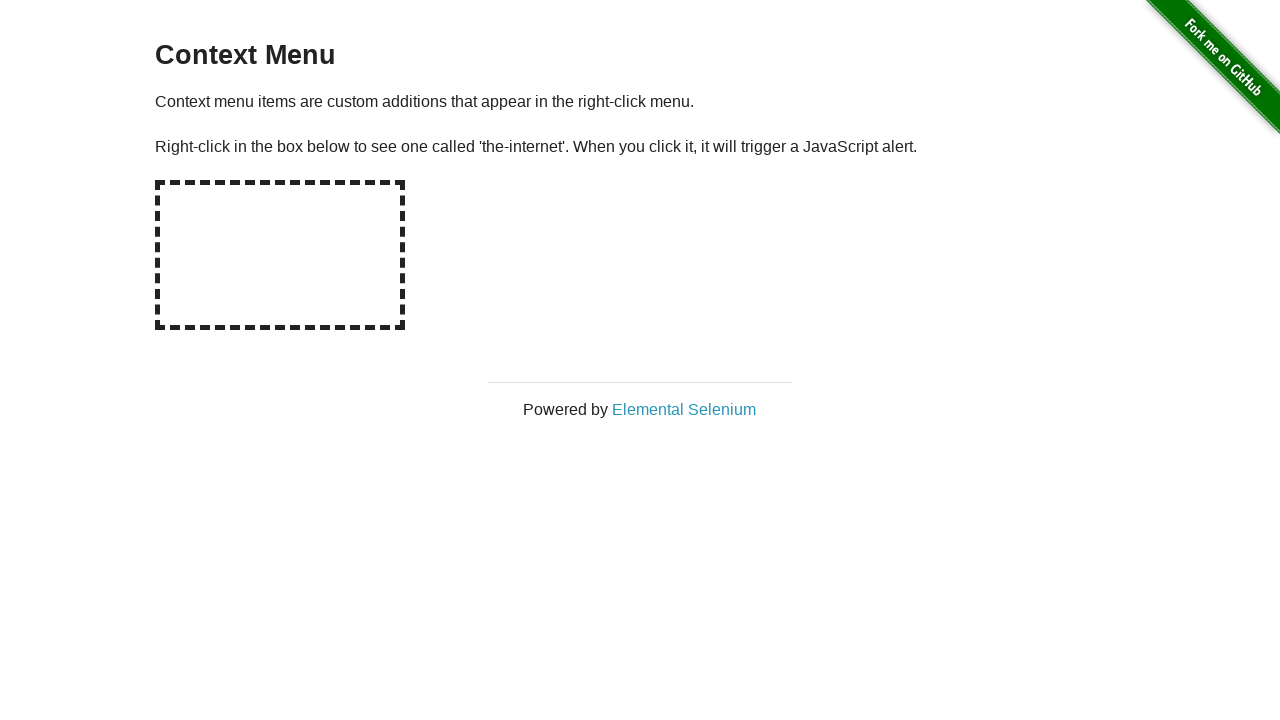